Tests account registration form by filling in user details including name, email, phone, and password, then submitting the form and verifying successful registration

Starting URL: https://naveenautomationlabs.com/opencart/index.php?route=account/register

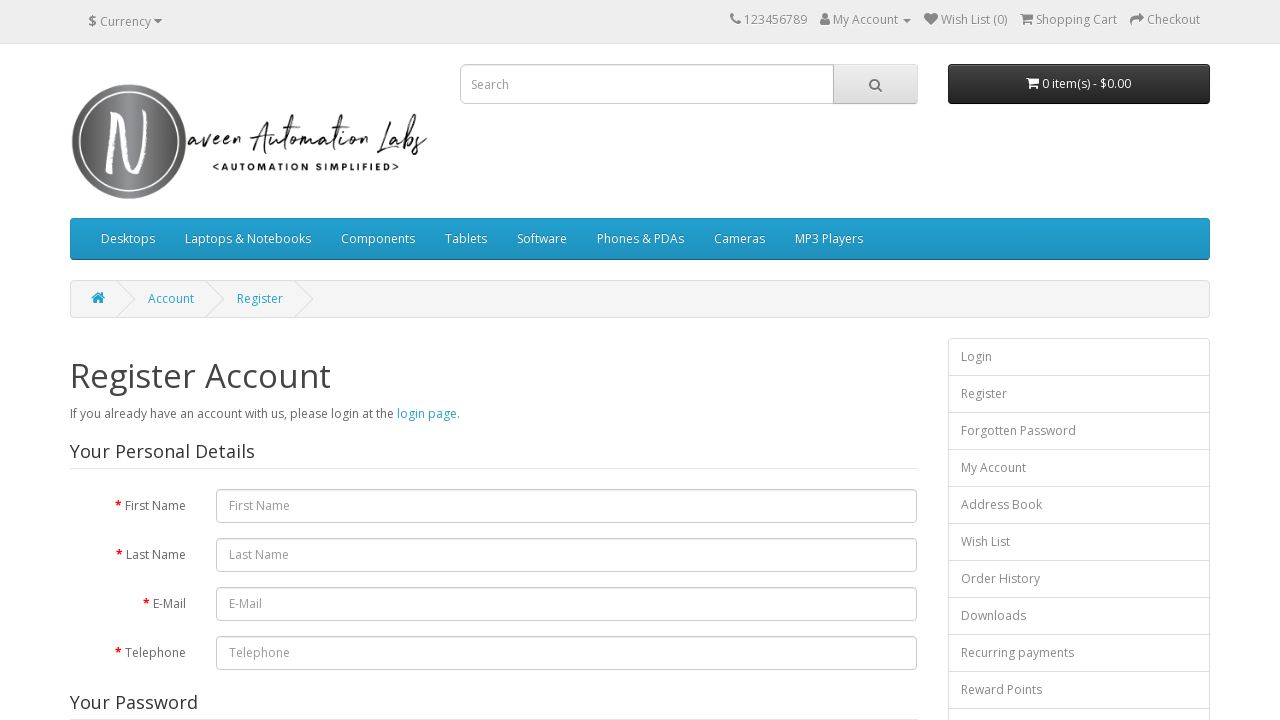

Filled first name field with 'John' on #input-firstname
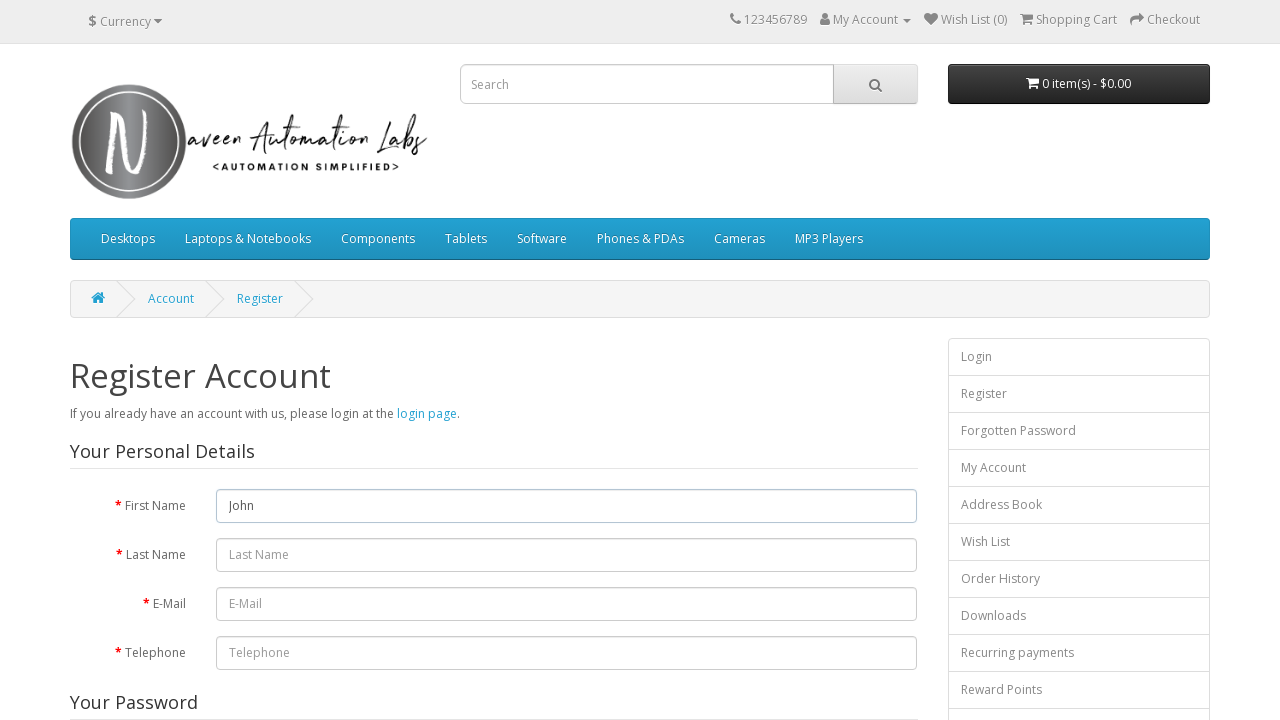

Filled last name field with 'Smith' on #input-lastname
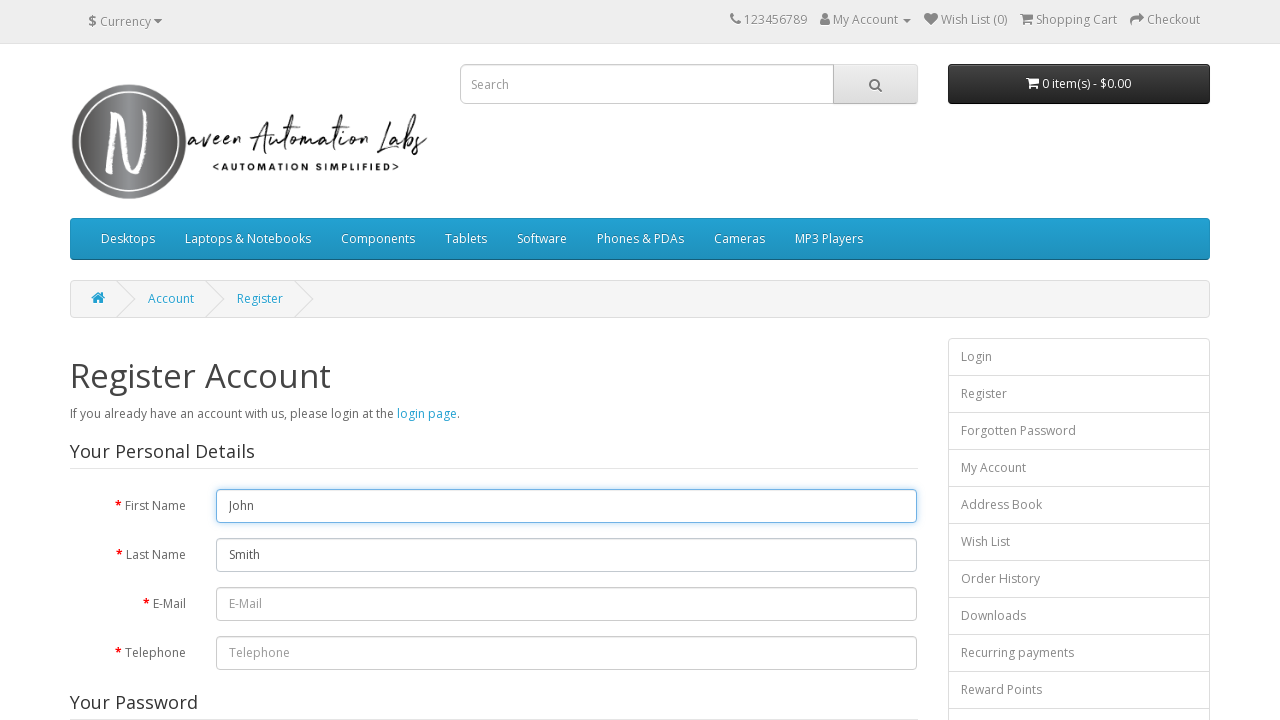

Filled email field with 'johnsmith2024@example.com' on #input-email
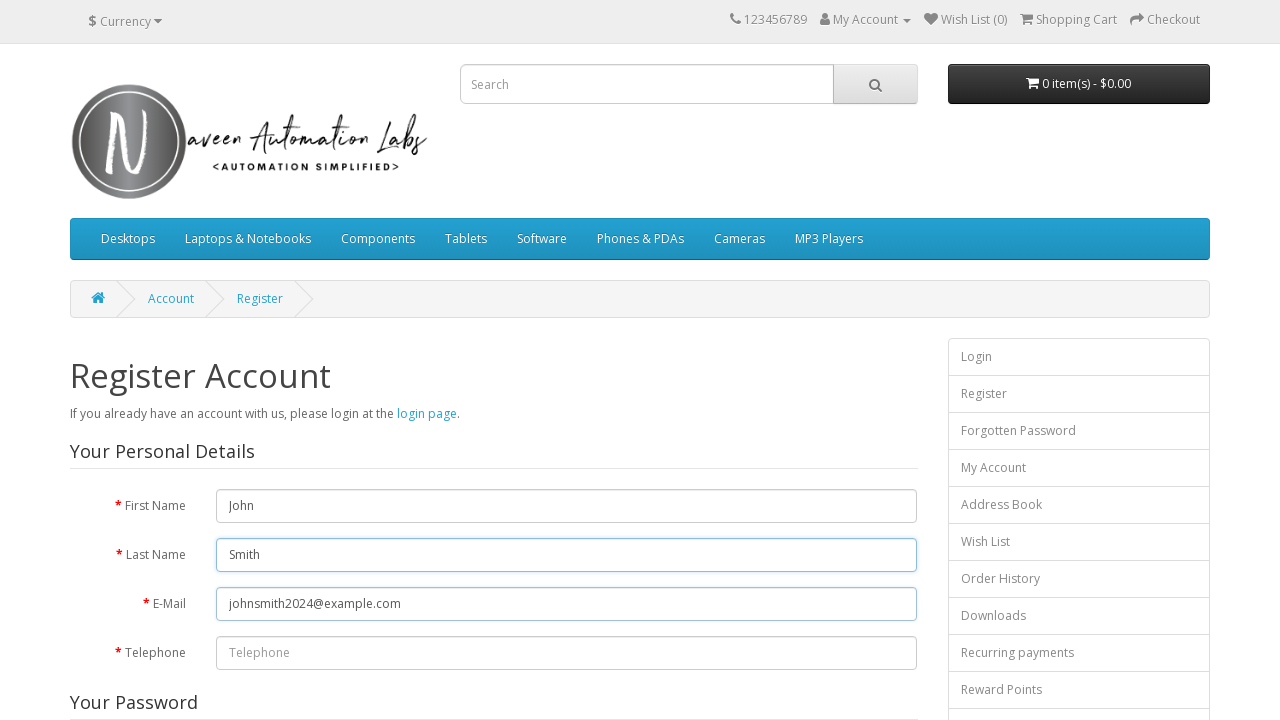

Filled telephone field with '5551234567' on #input-telephone
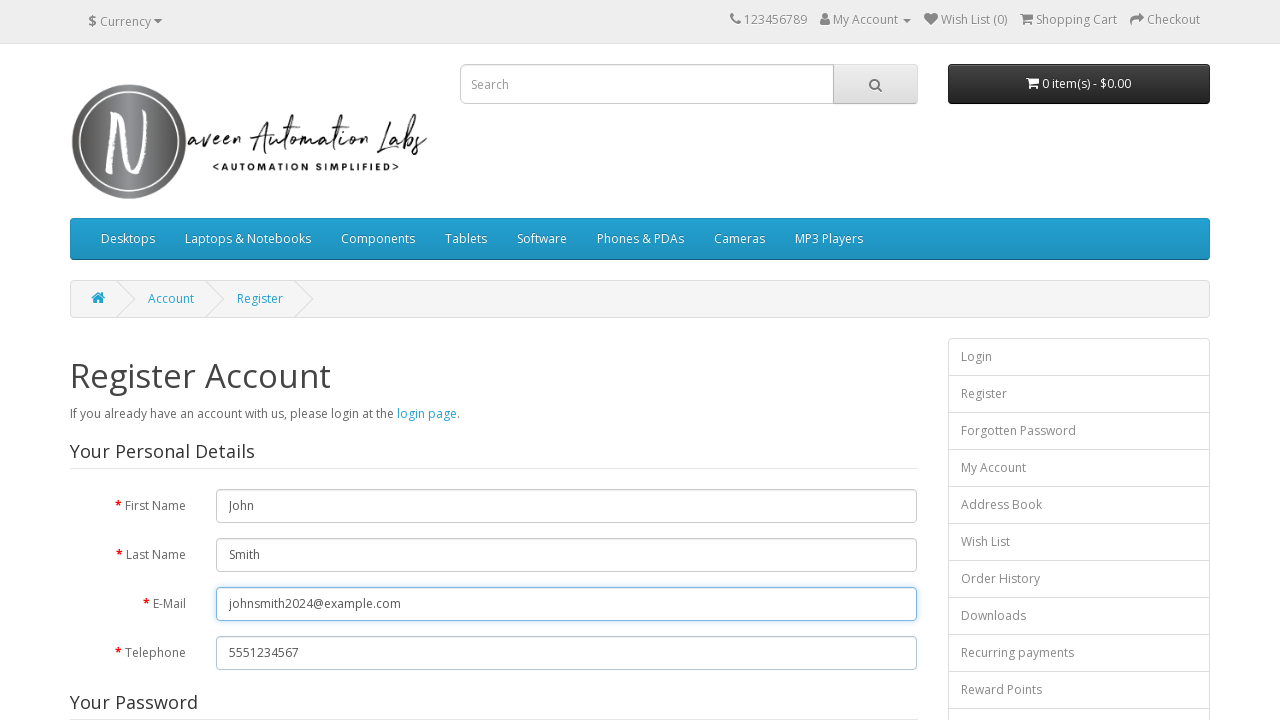

Filled password field with 'TestPass123' on #input-password
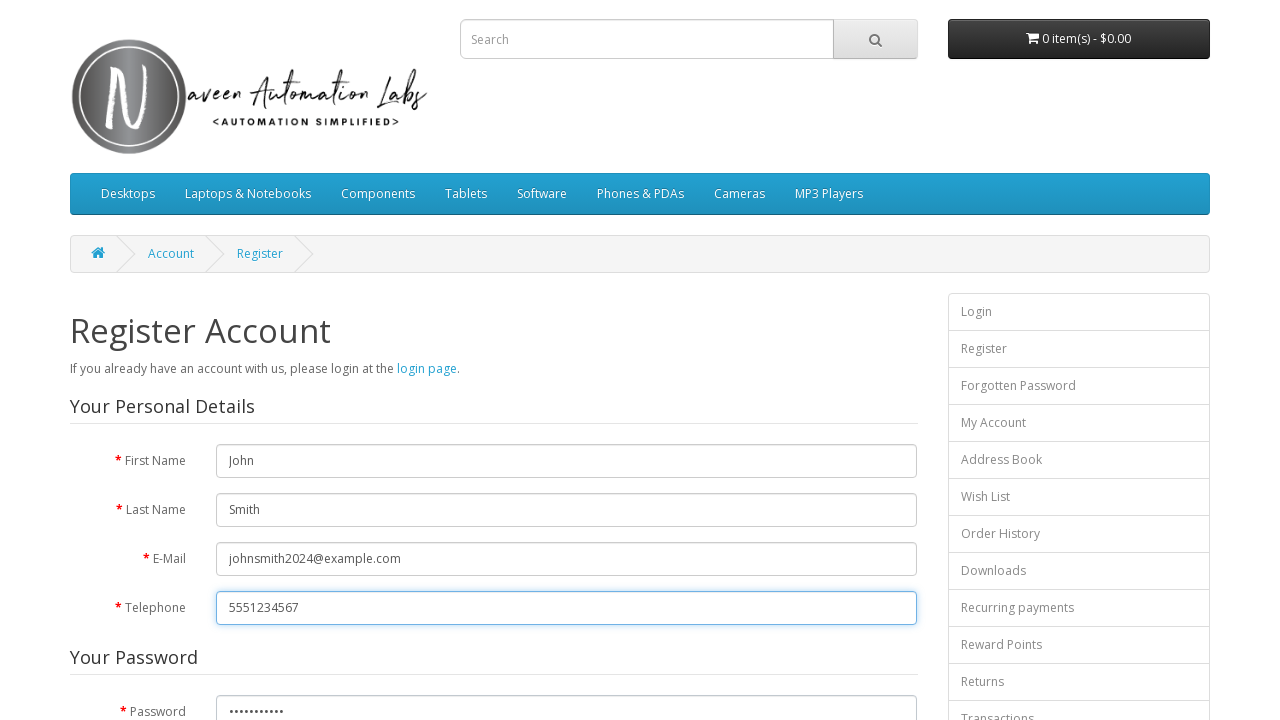

Filled confirm password field with 'TestPass123' on #input-confirm
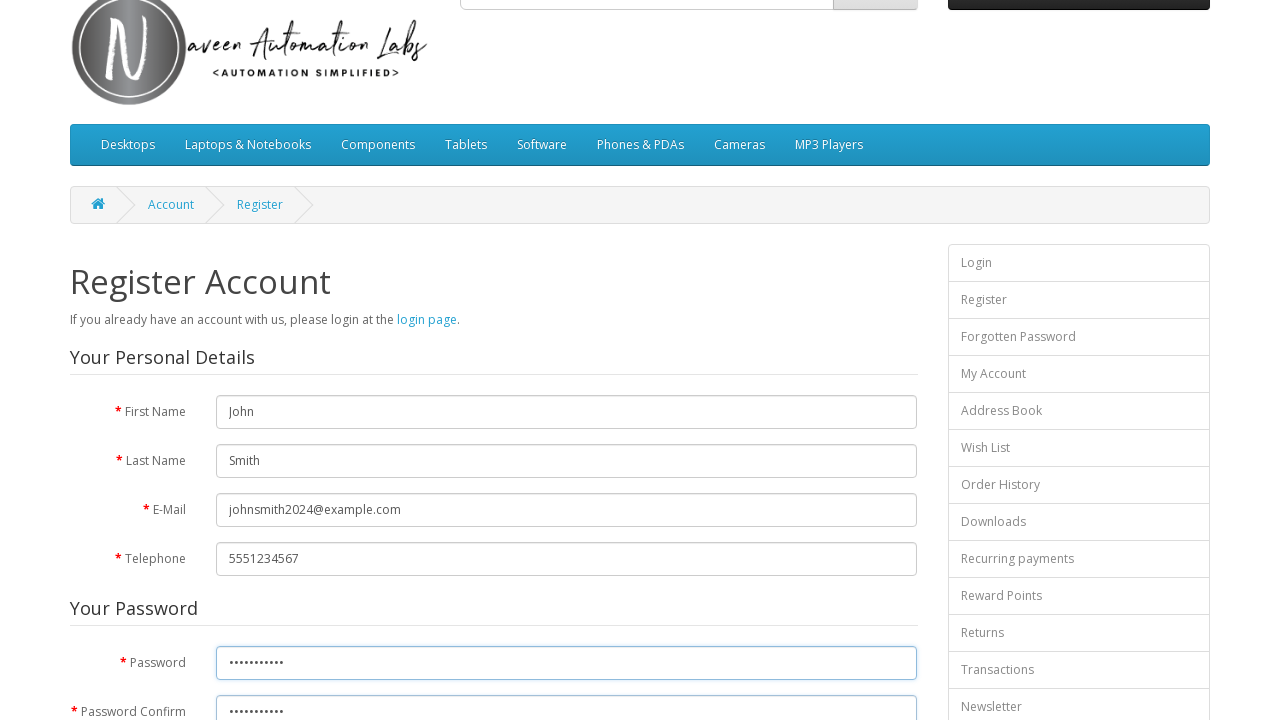

Clicked privacy policy agreement checkbox at (825, 424) on input[name='agree']
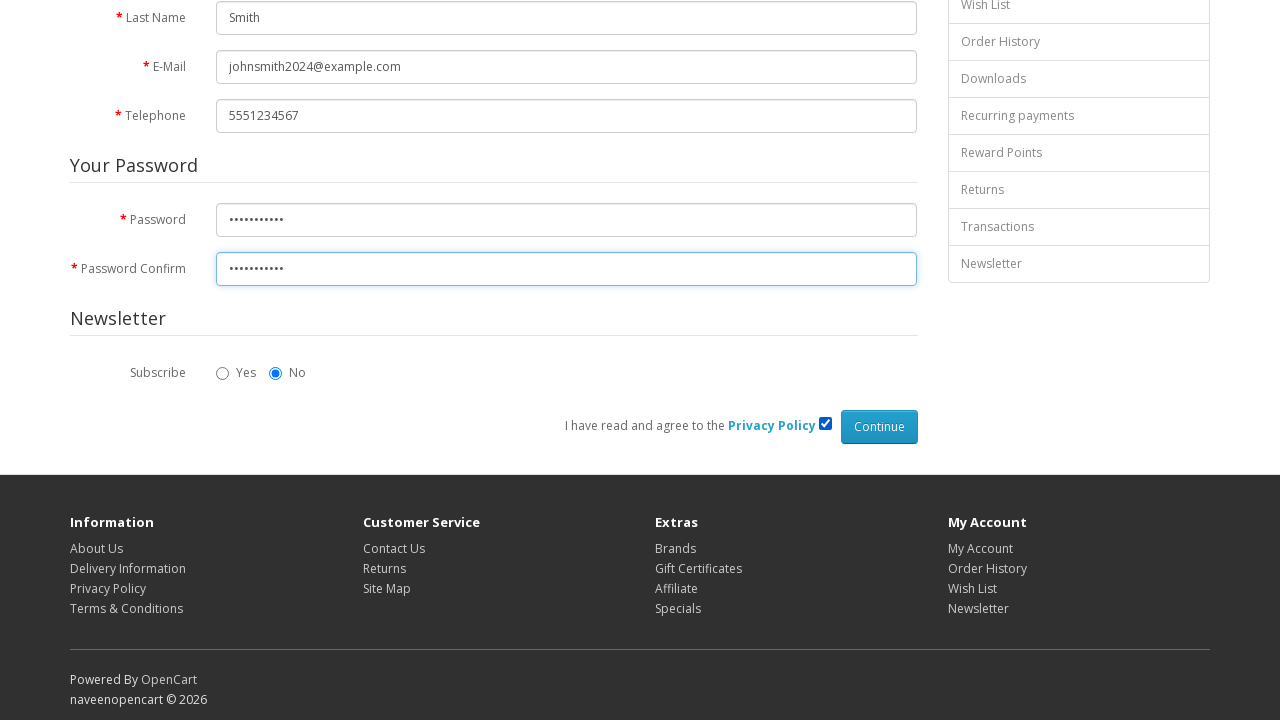

Clicked continue/submit button to register account at (879, 427) on input.btn.btn-primary
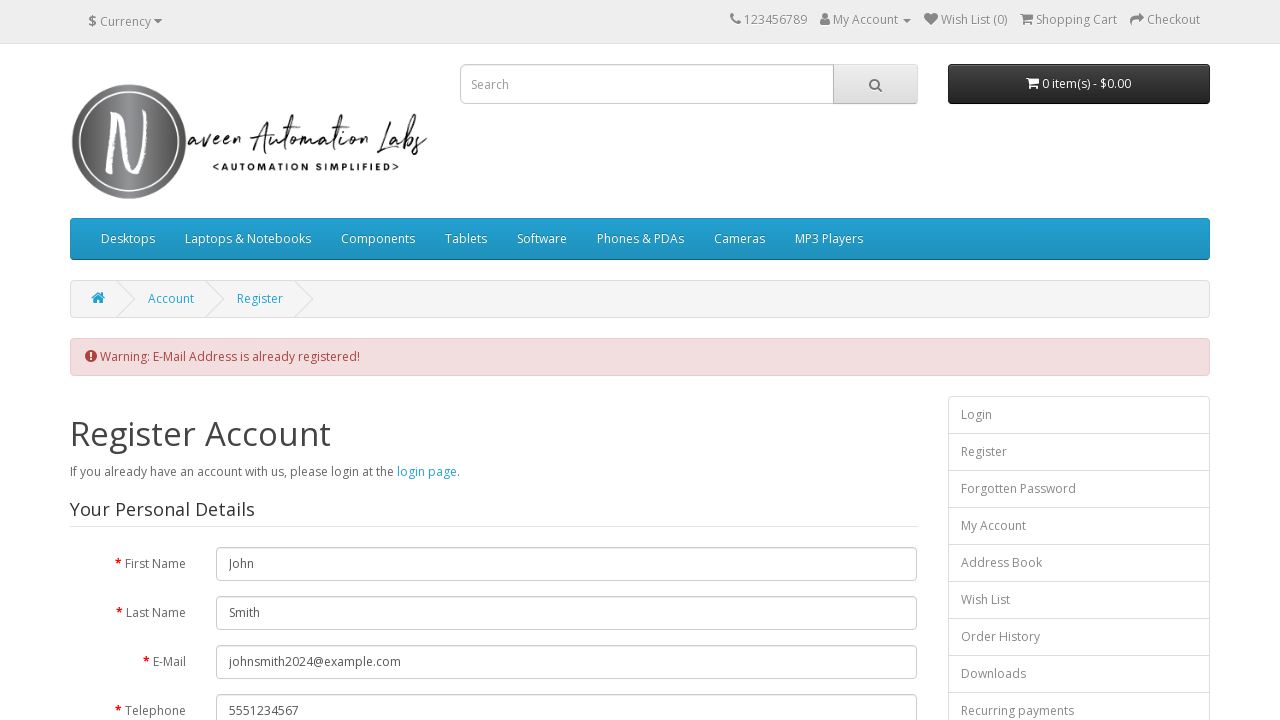

Account registration successful - success message displayed
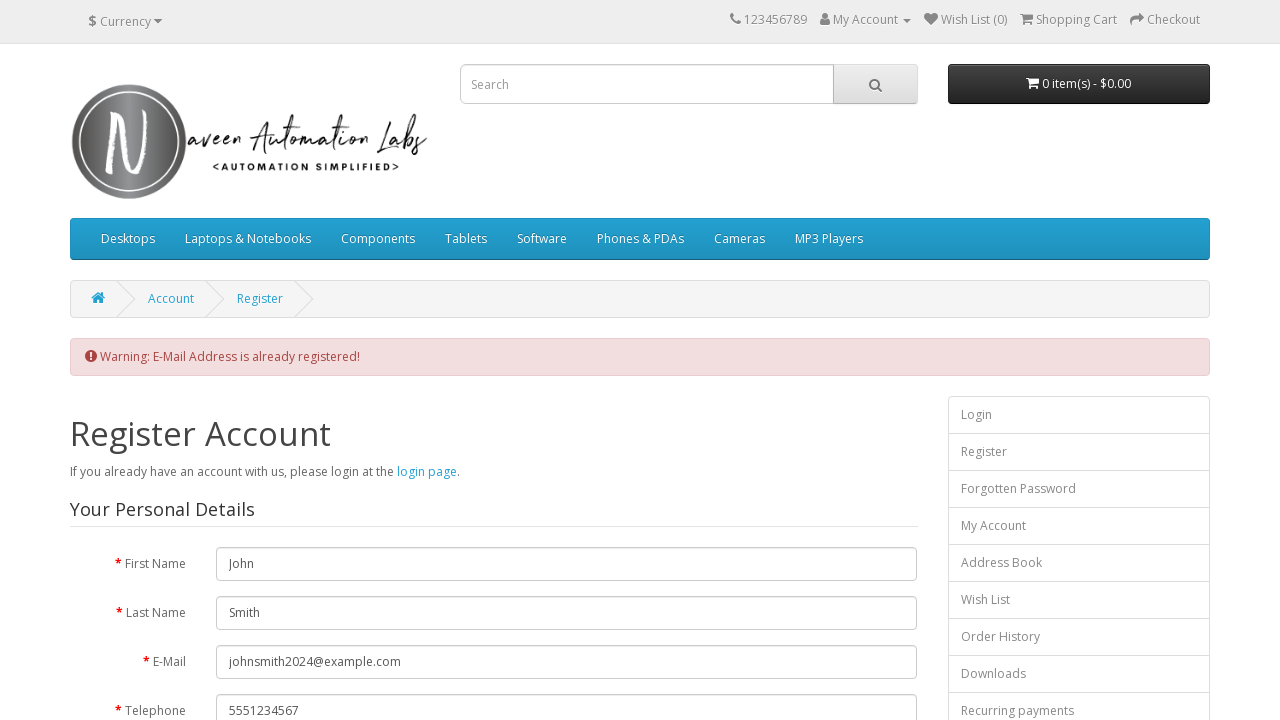

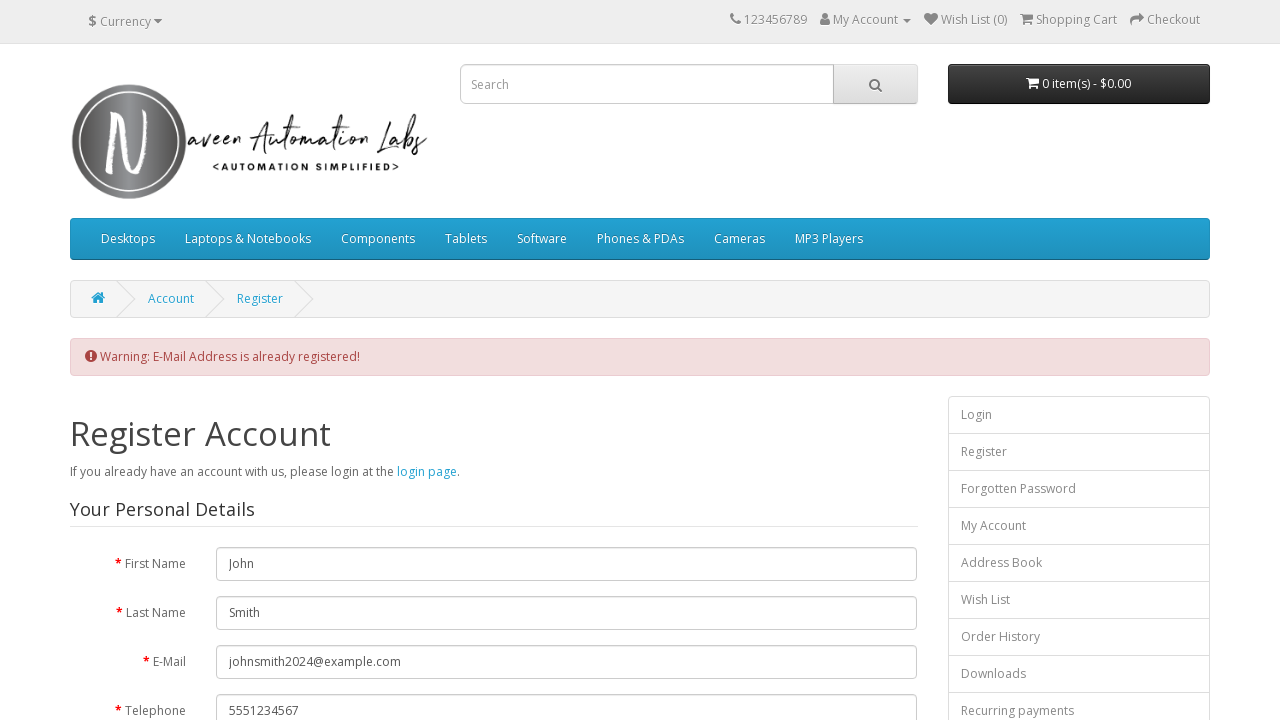